Tests a registration form by filling in personal details including first name, last name, address, email, phone number, selecting gender, and checking hobby checkboxes for Cricket and Movies.

Starting URL: http://demo.automationtesting.in/Register.html

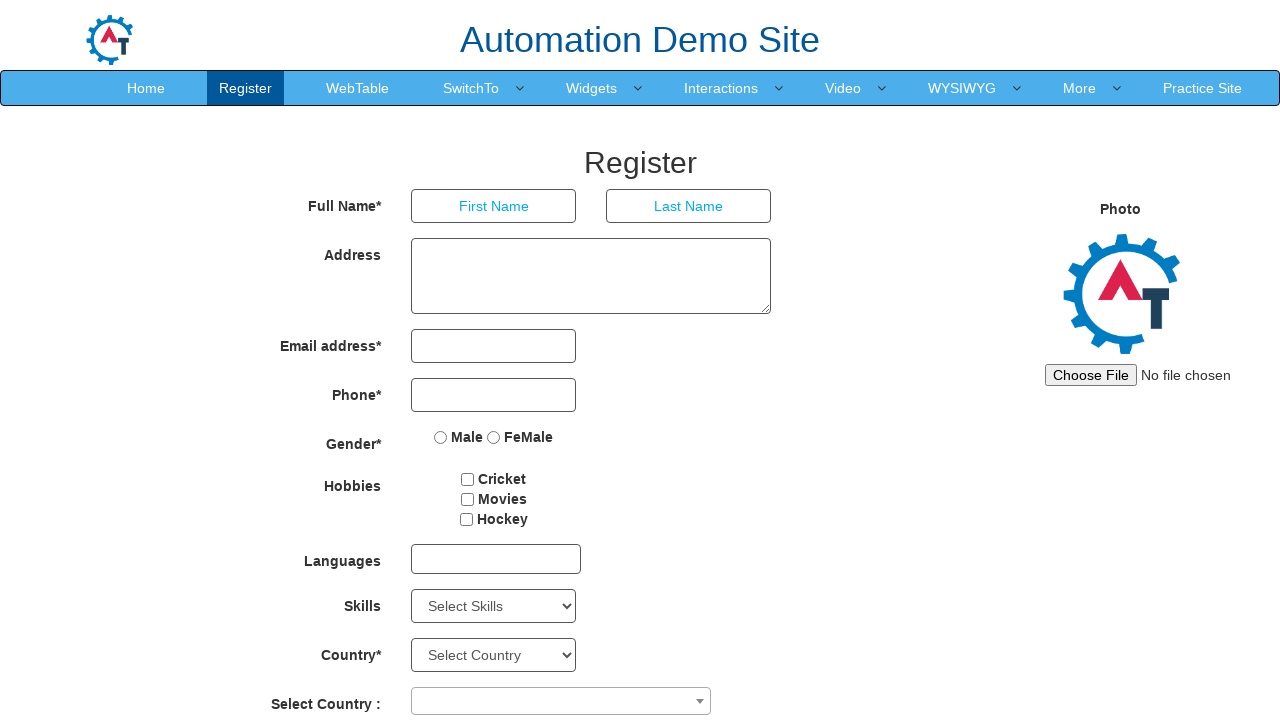

Filled first name field with 'Vipula' on input[placeholder='First Name']
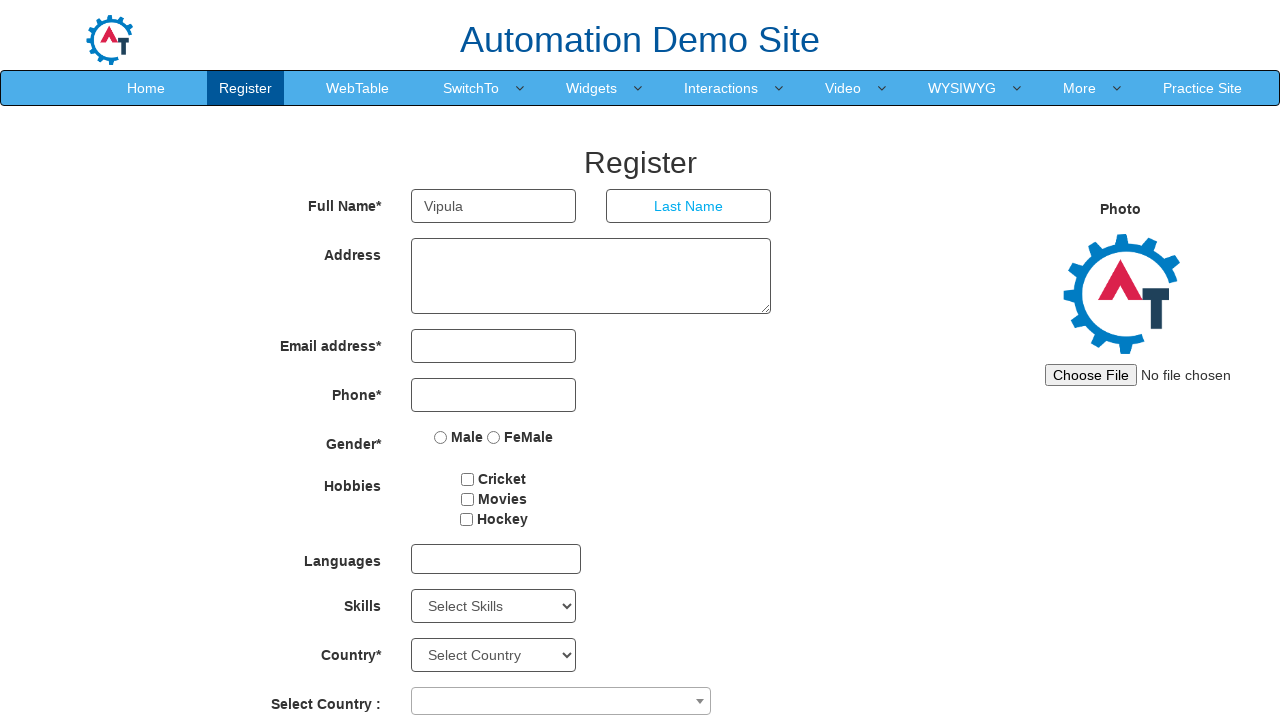

Filled last name field with 'Surti' on input[placeholder='Last Name']
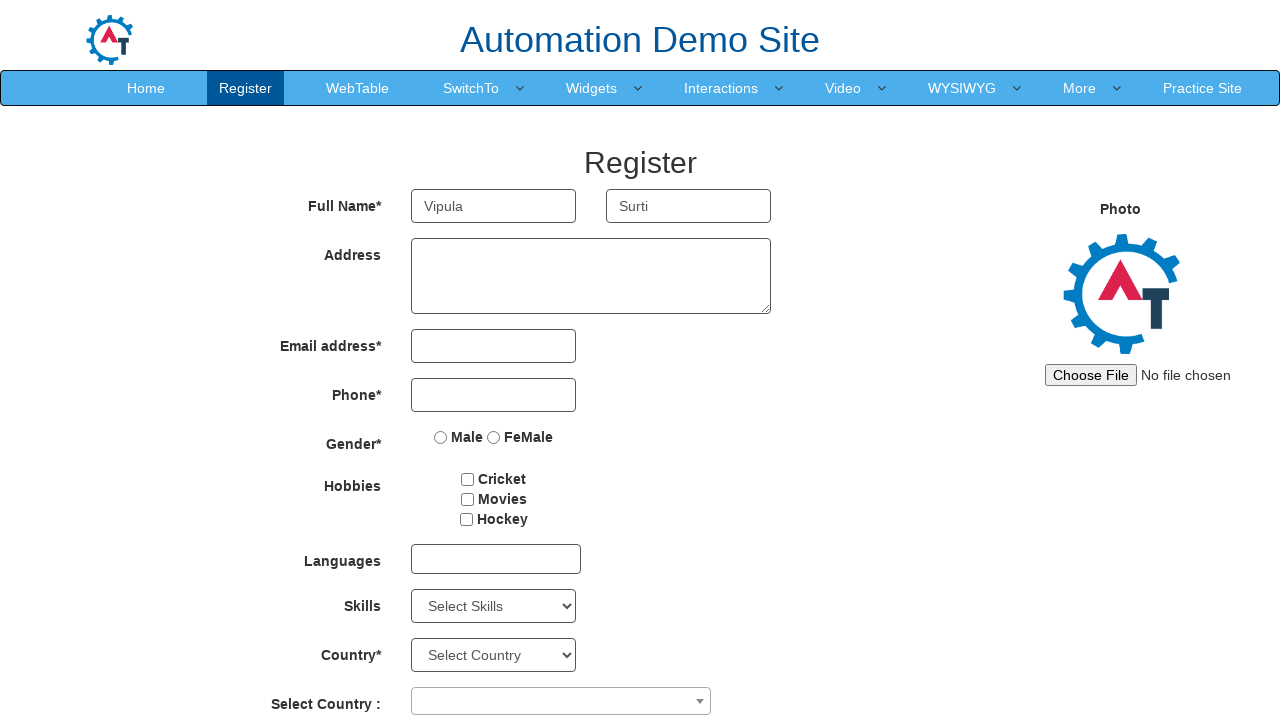

Filled address field with 'Bilimora' on textarea[rows='3']
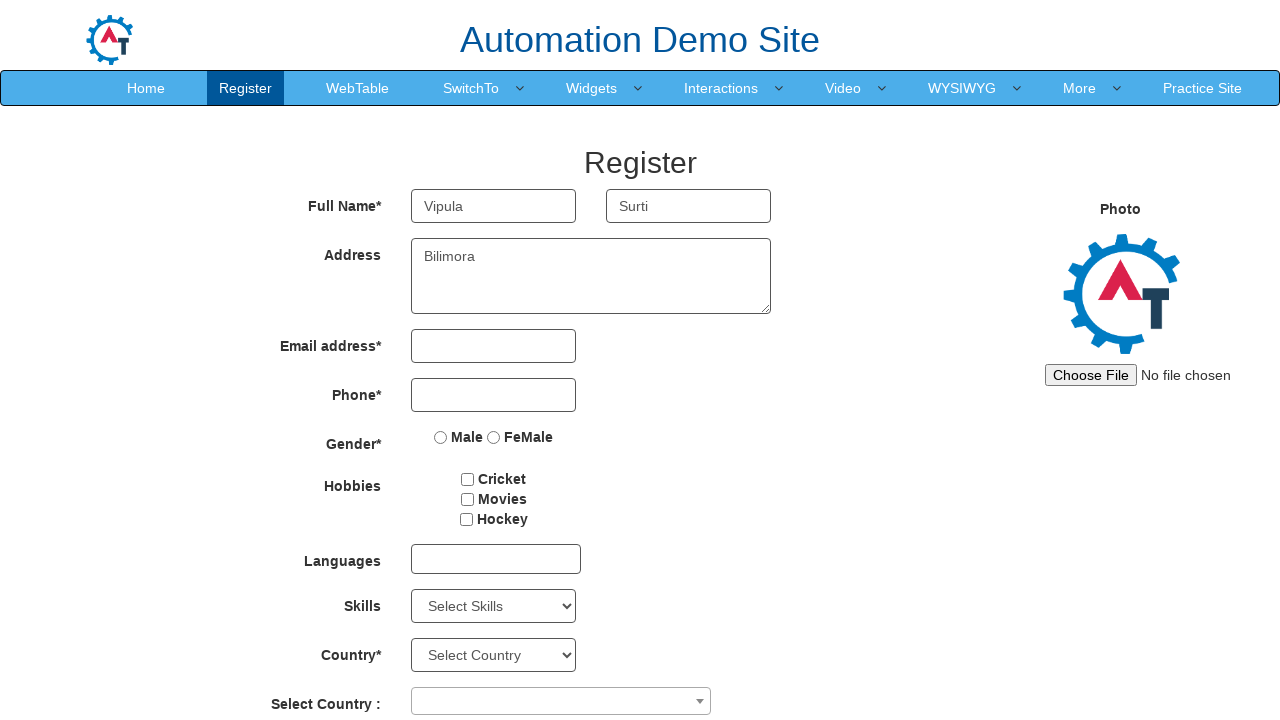

Filled email field with 'vipulasurti@gmail.com' on input[type='email']
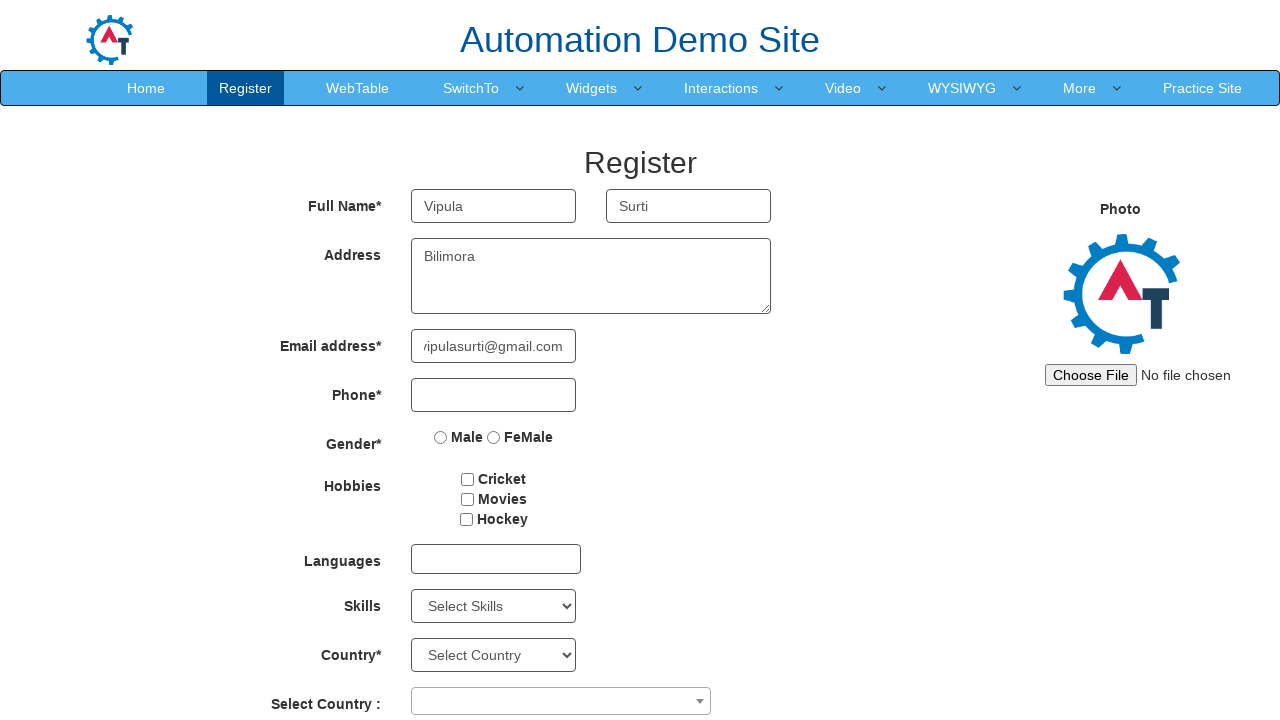

Filled phone number field with '9998867504' on input[type='tel']
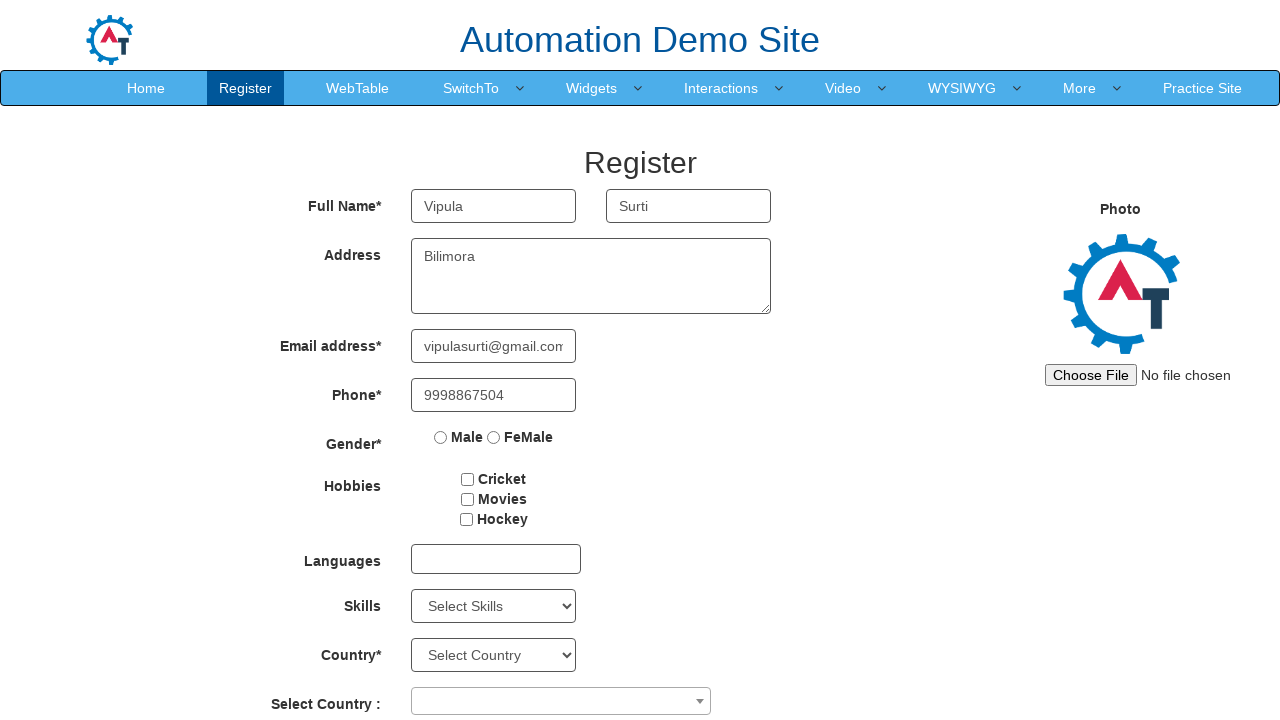

Selected Female gender option at (494, 437) on input[value='FeMale']
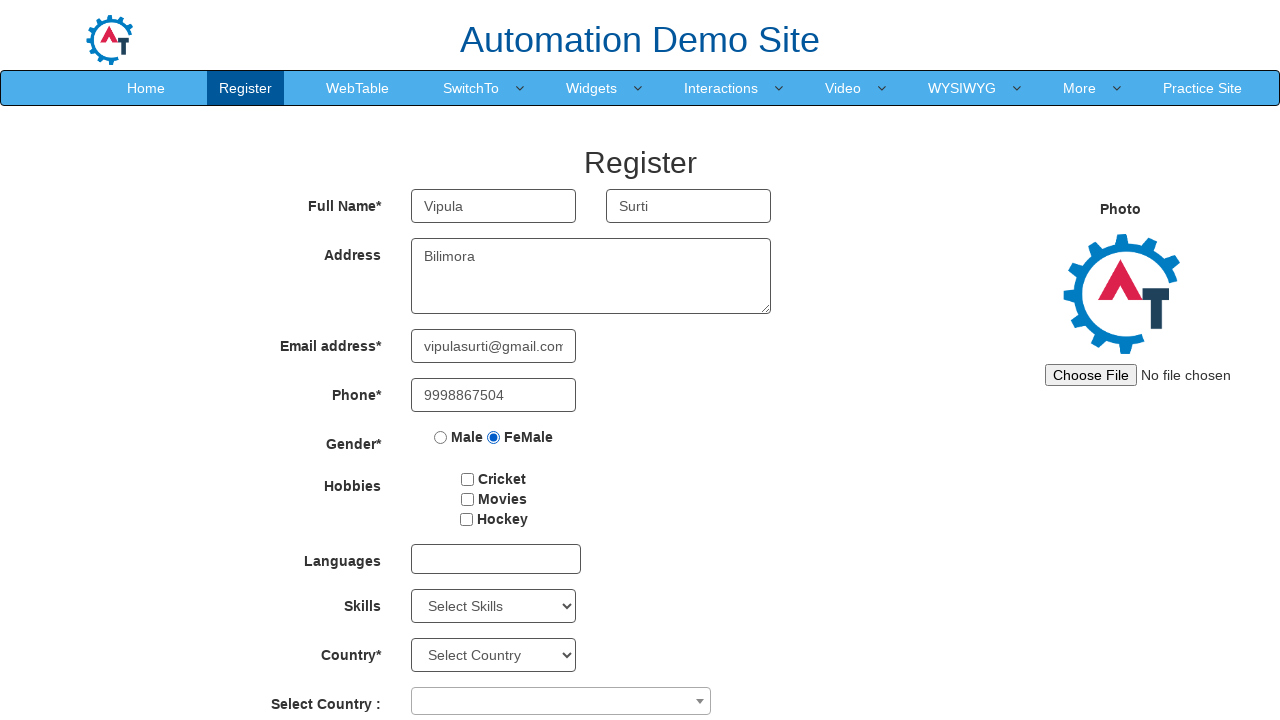

Selected hobby checkbox: Cricket at (468, 479) on input[type='checkbox'] >> nth=0
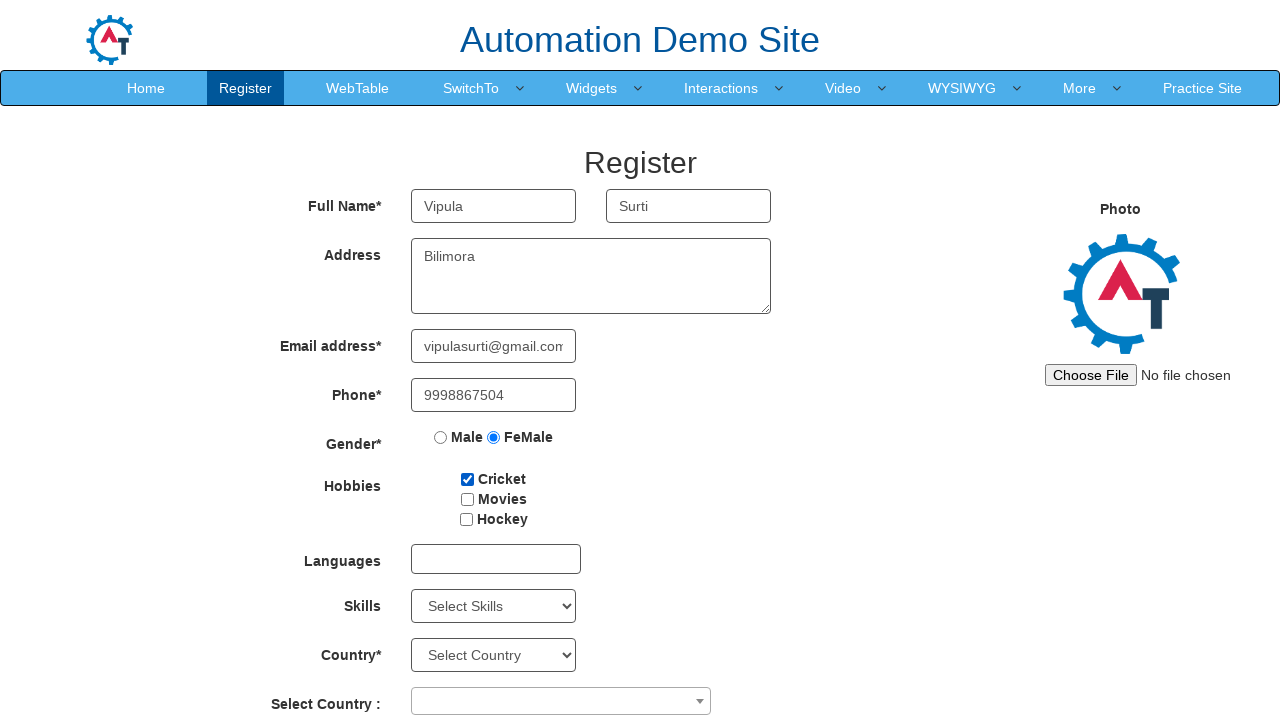

Selected hobby checkbox: Movies at (467, 499) on input[type='checkbox'] >> nth=1
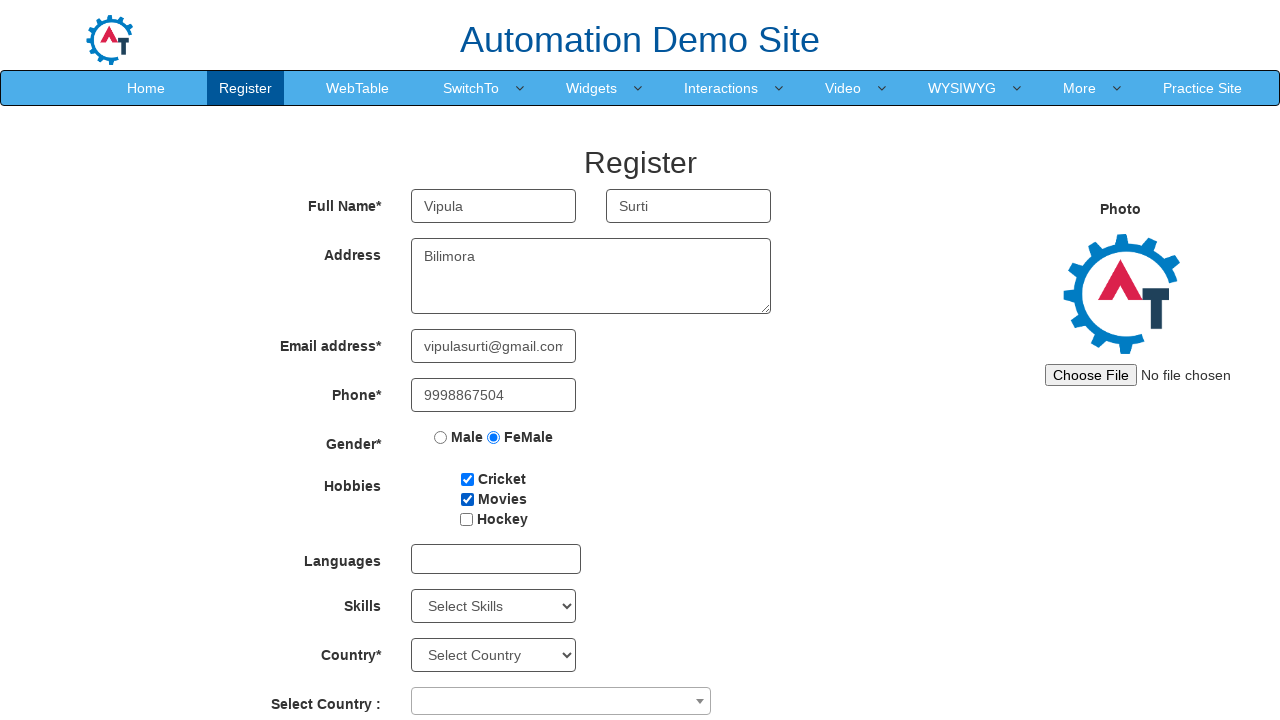

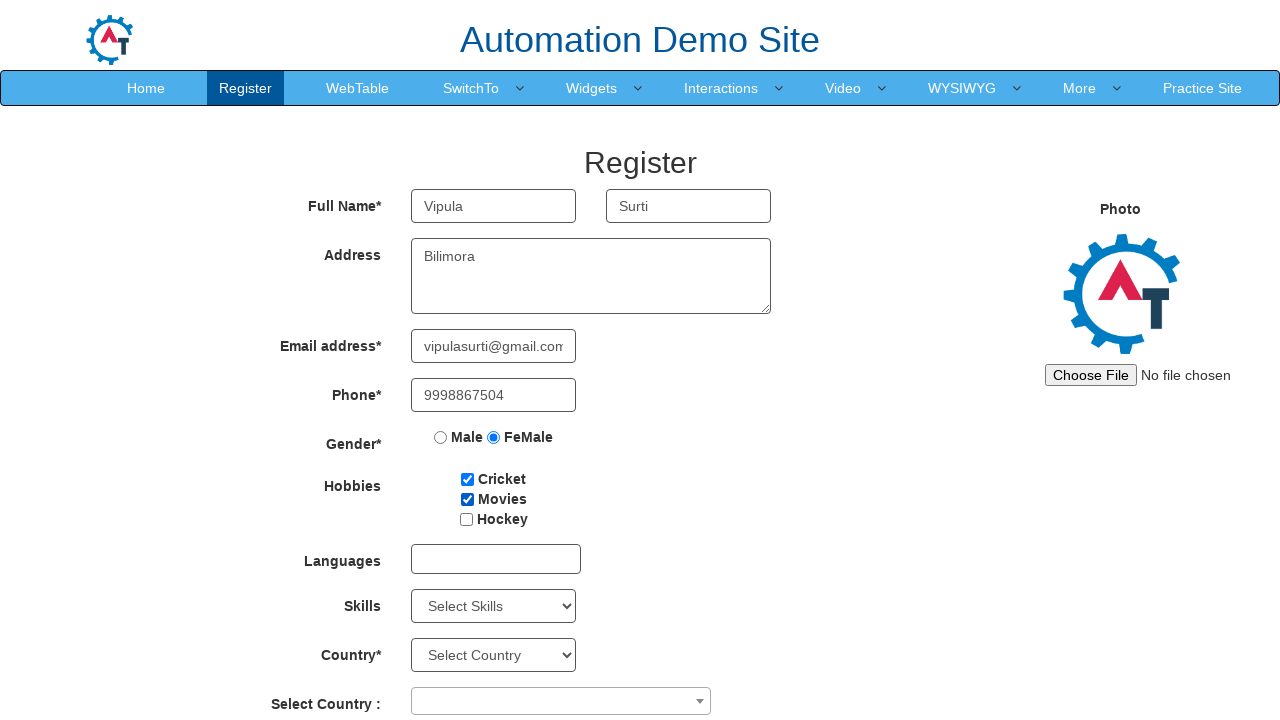